Tests editing a todo item by double-clicking and entering new text

Starting URL: https://demo.playwright.dev/todomvc

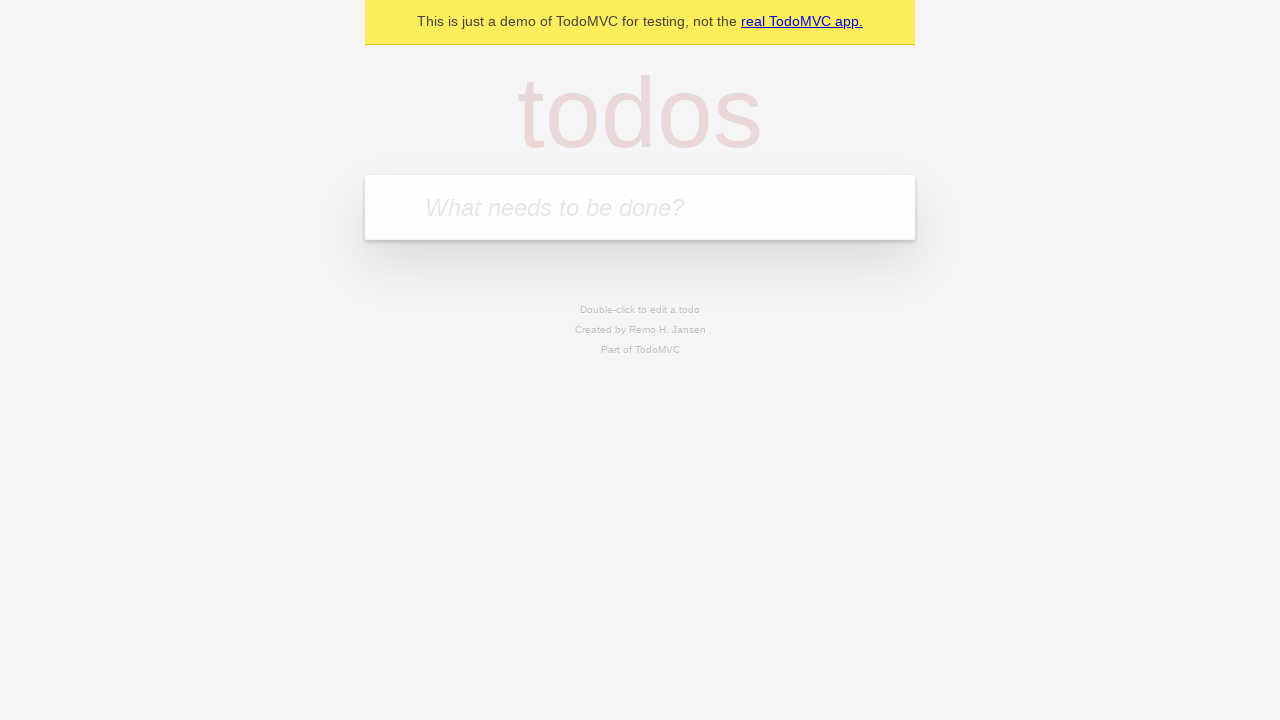

Filled todo input with 'buy some cheese' on internal:attr=[placeholder="What needs to be done?"i]
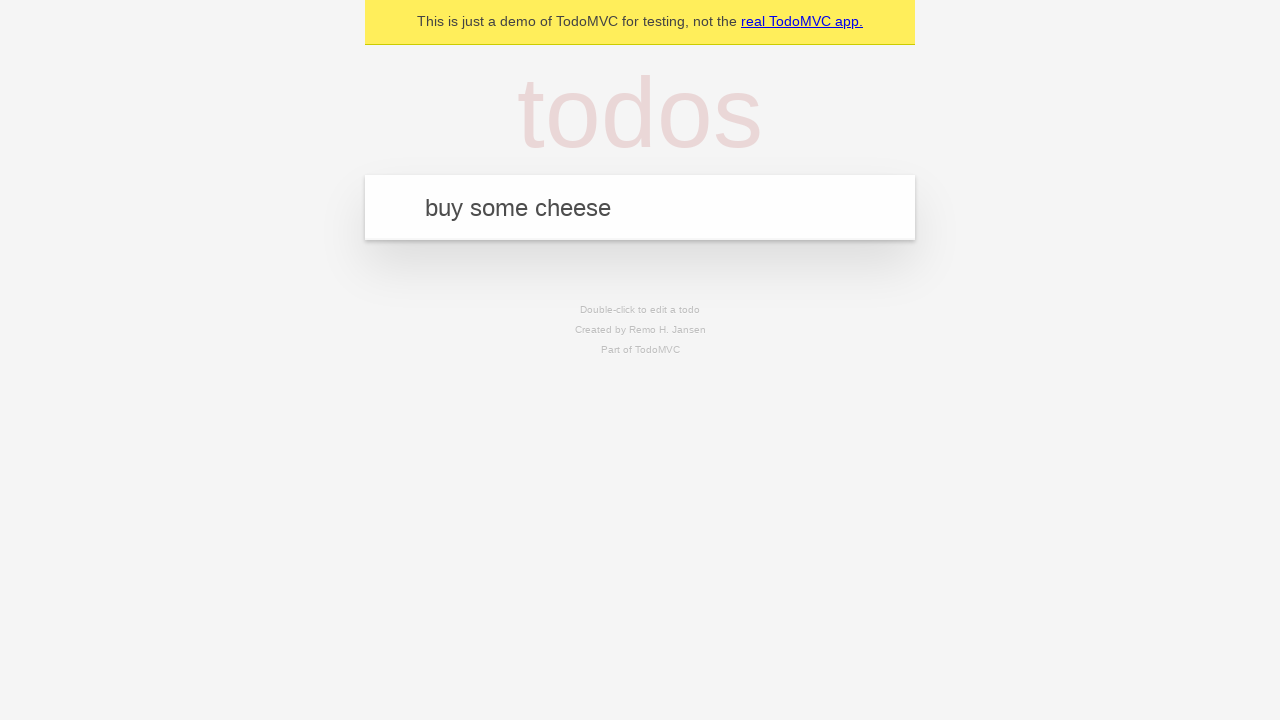

Pressed Enter to create first todo item on internal:attr=[placeholder="What needs to be done?"i]
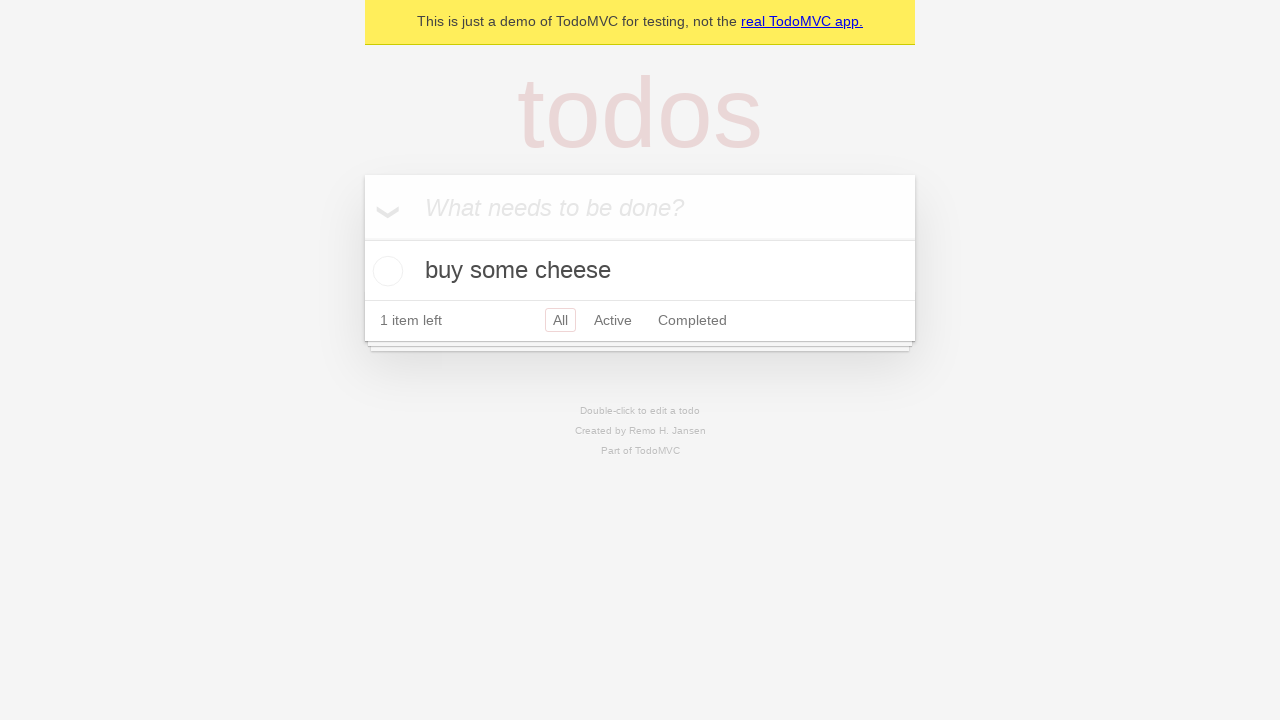

Filled todo input with 'feed the cat' on internal:attr=[placeholder="What needs to be done?"i]
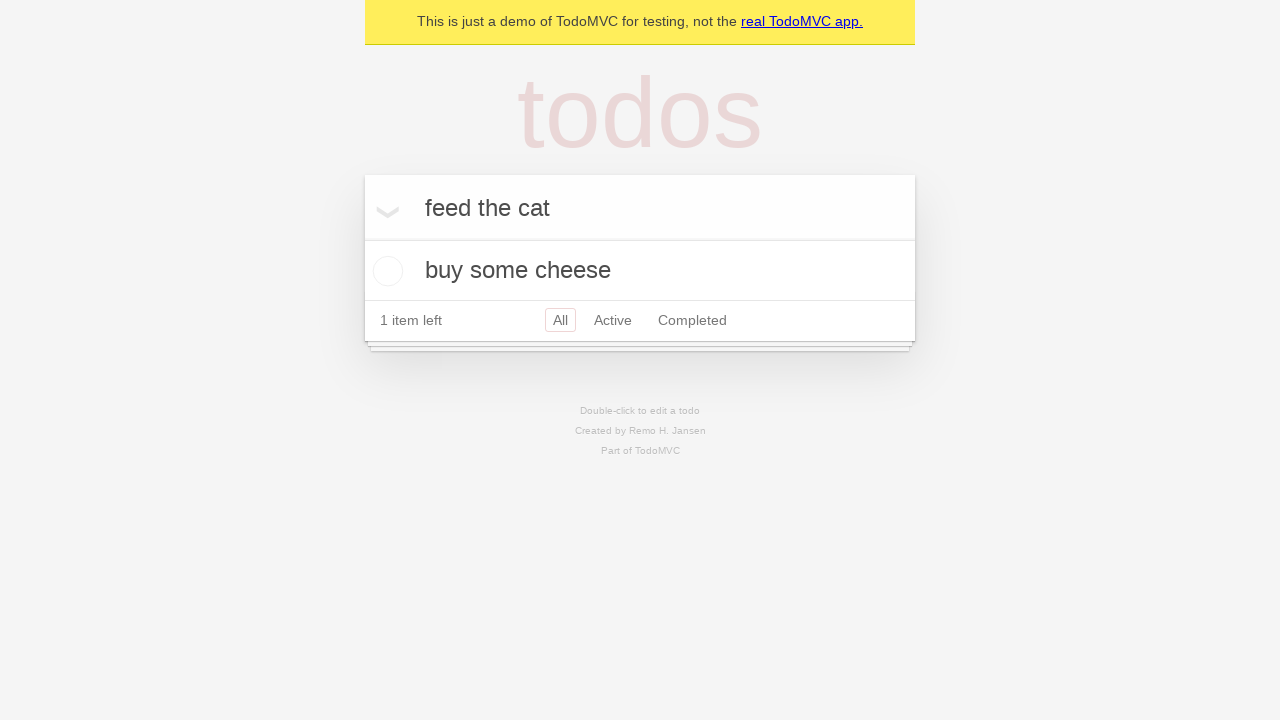

Pressed Enter to create second todo item on internal:attr=[placeholder="What needs to be done?"i]
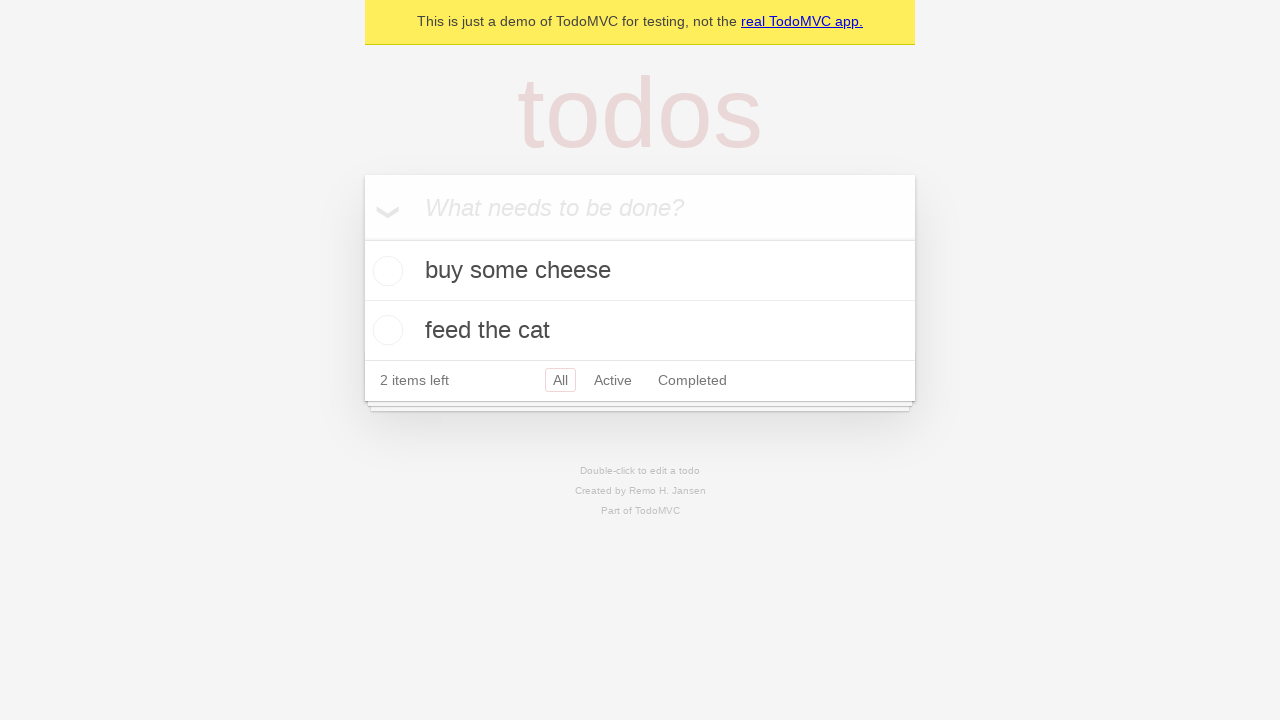

Filled todo input with 'book a doctors appointment' on internal:attr=[placeholder="What needs to be done?"i]
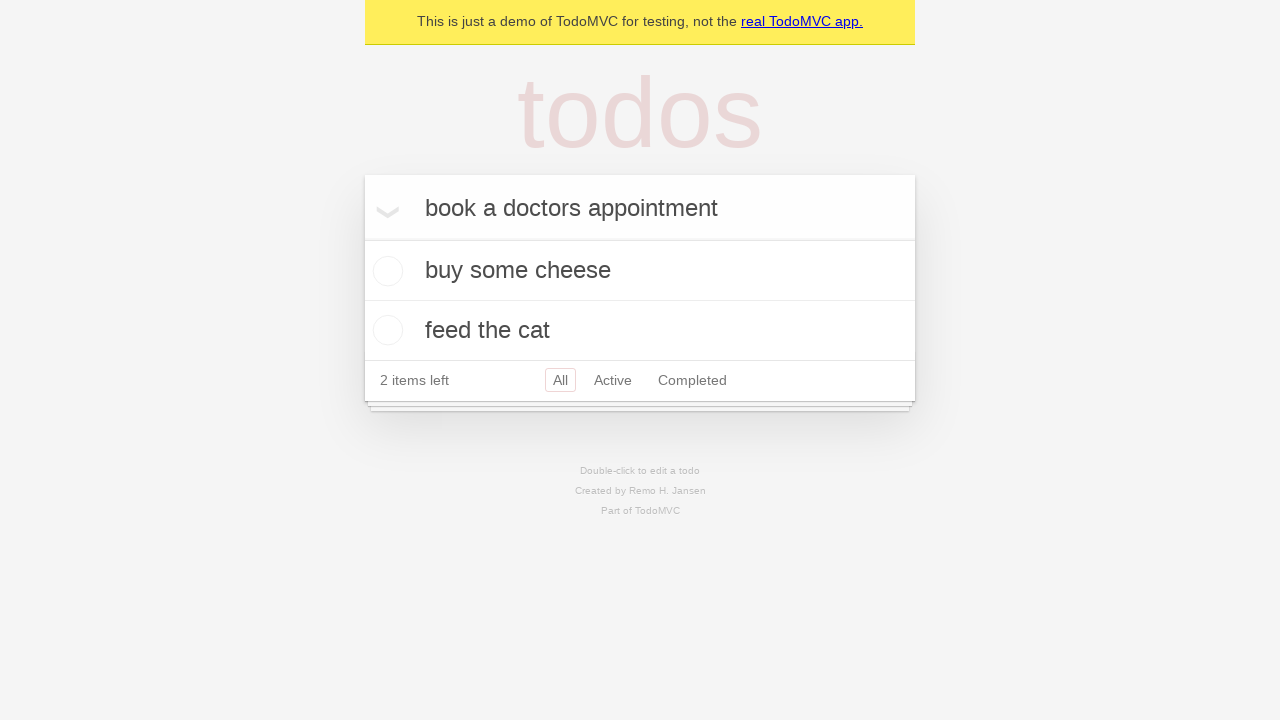

Pressed Enter to create third todo item on internal:attr=[placeholder="What needs to be done?"i]
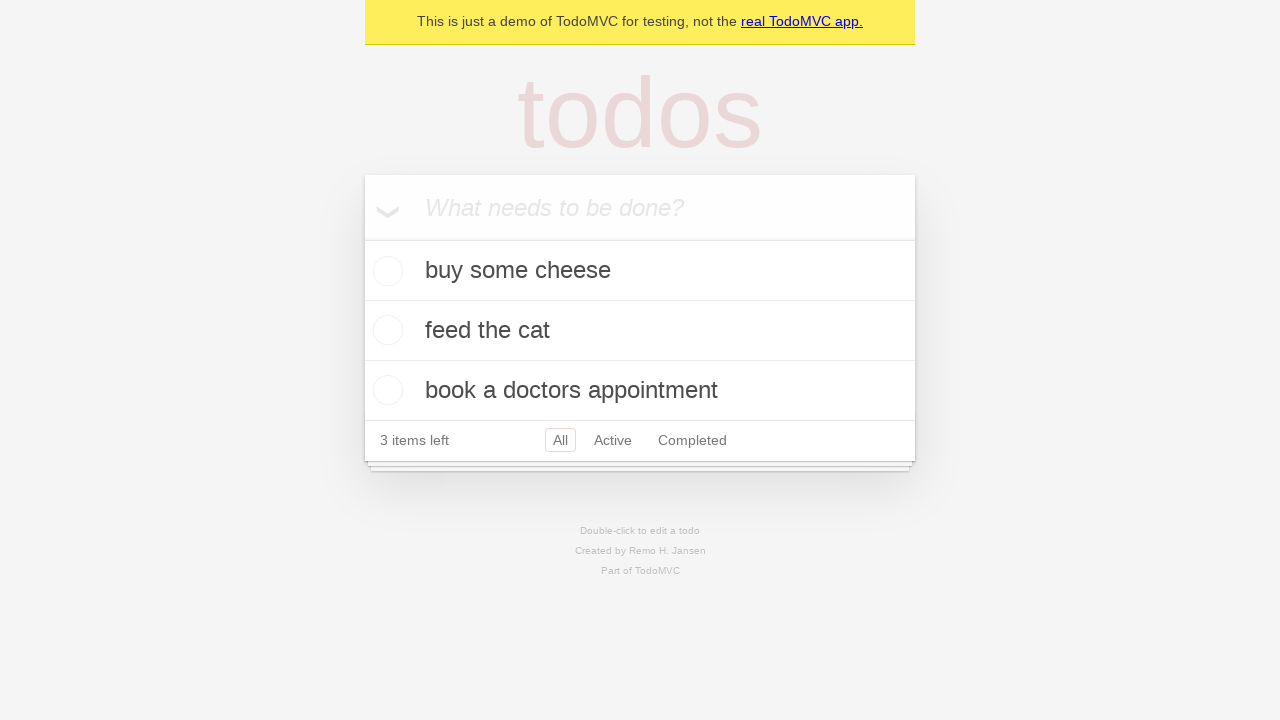

Waited for all three todo items to load
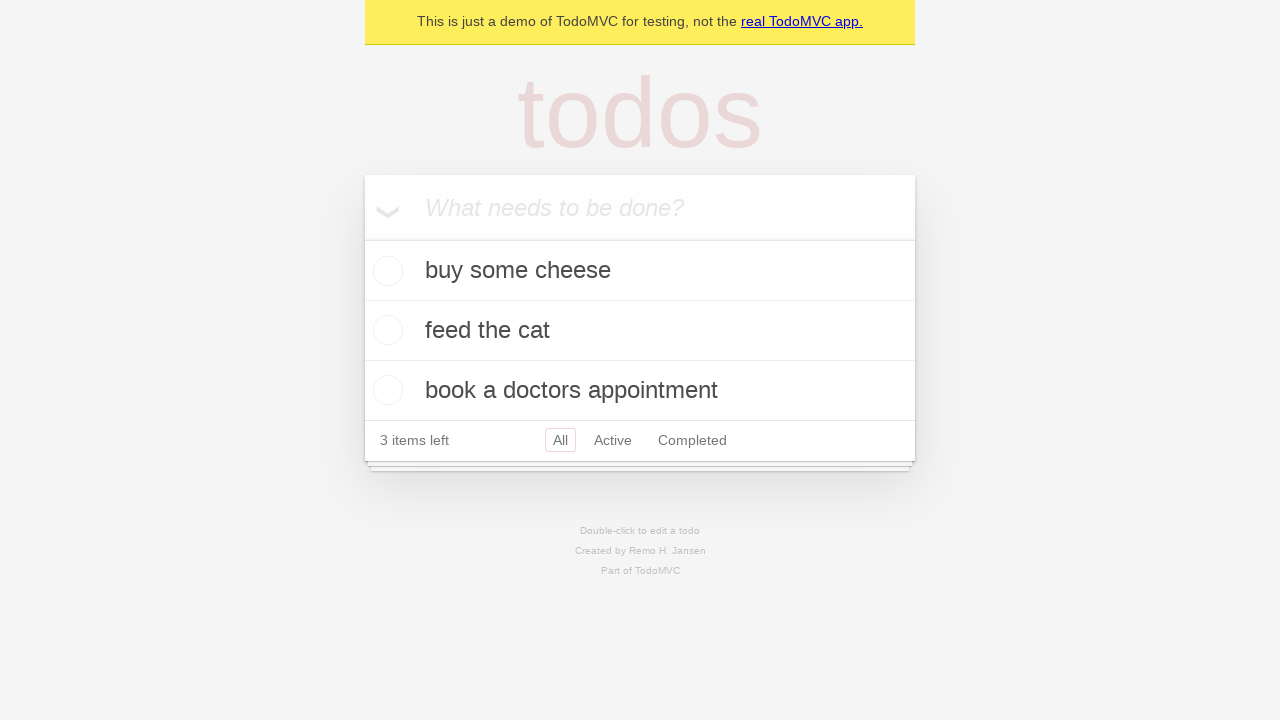

Double-clicked second todo item to enter edit mode at (640, 331) on internal:testid=[data-testid="todo-item"s] >> nth=1
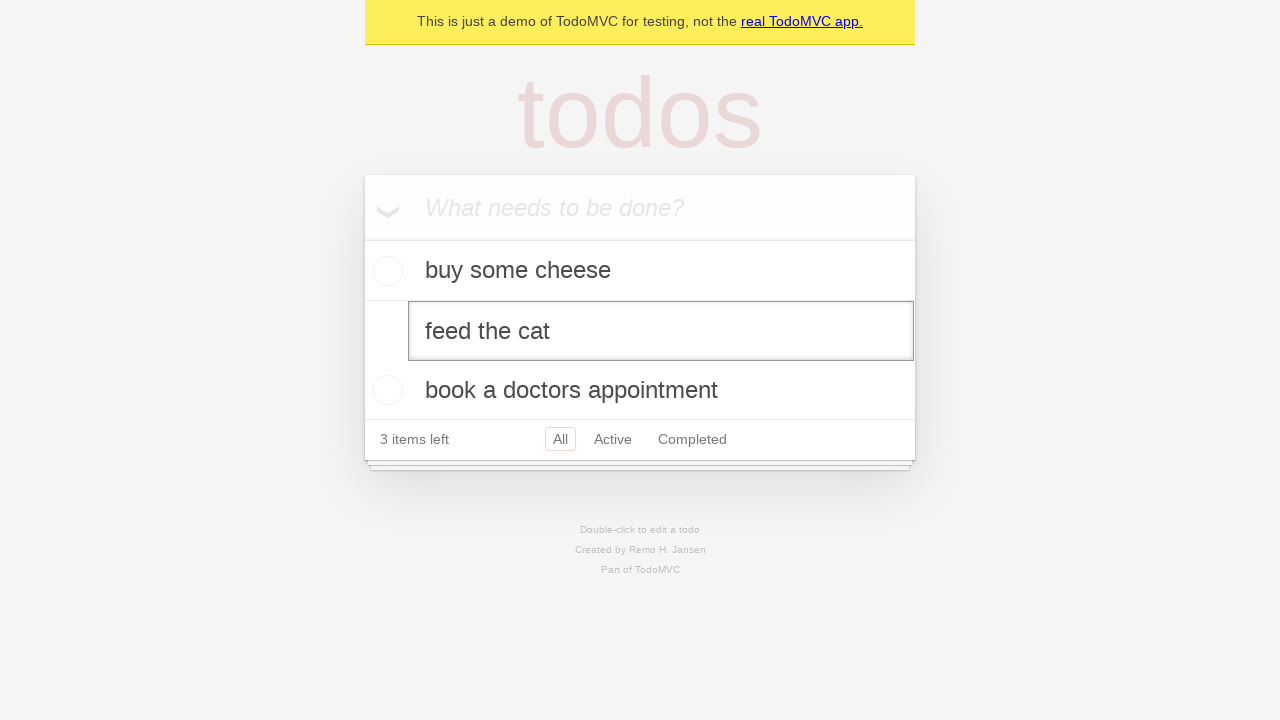

Filled edit field with 'buy some sausages' on internal:testid=[data-testid="todo-item"s] >> nth=1 >> internal:role=textbox[nam
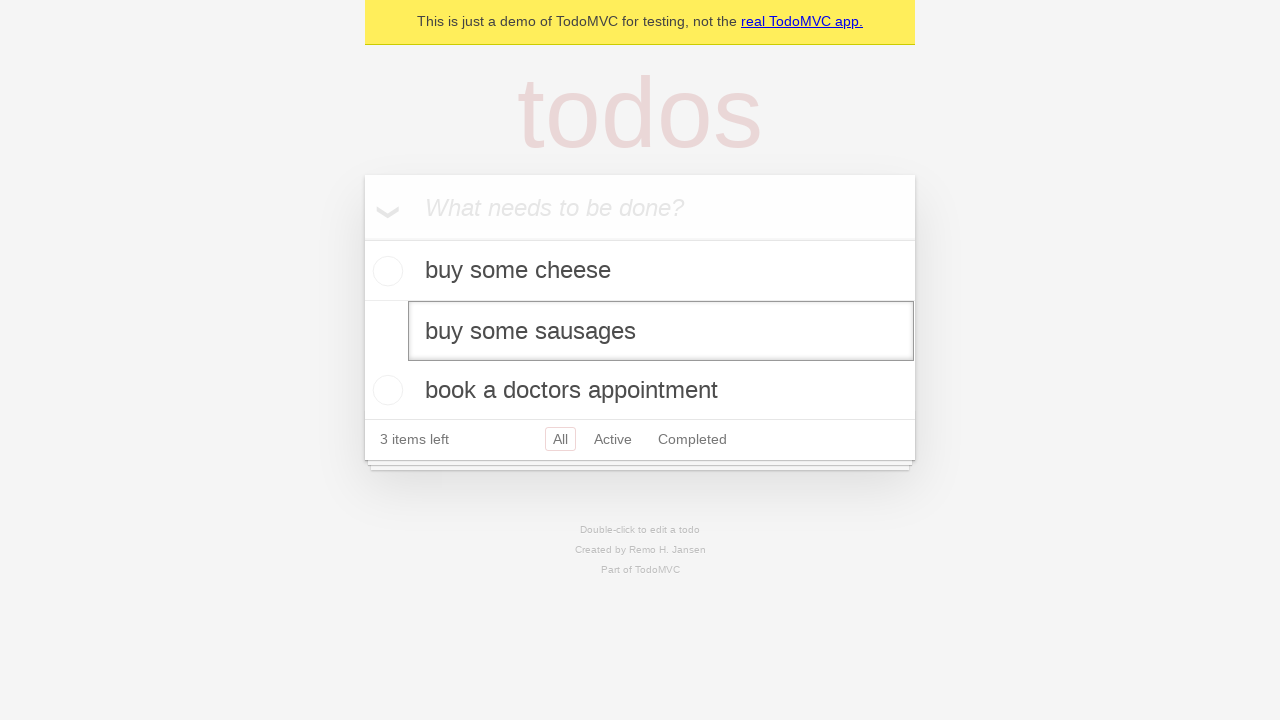

Pressed Enter to save edited todo item on internal:testid=[data-testid="todo-item"s] >> nth=1 >> internal:role=textbox[nam
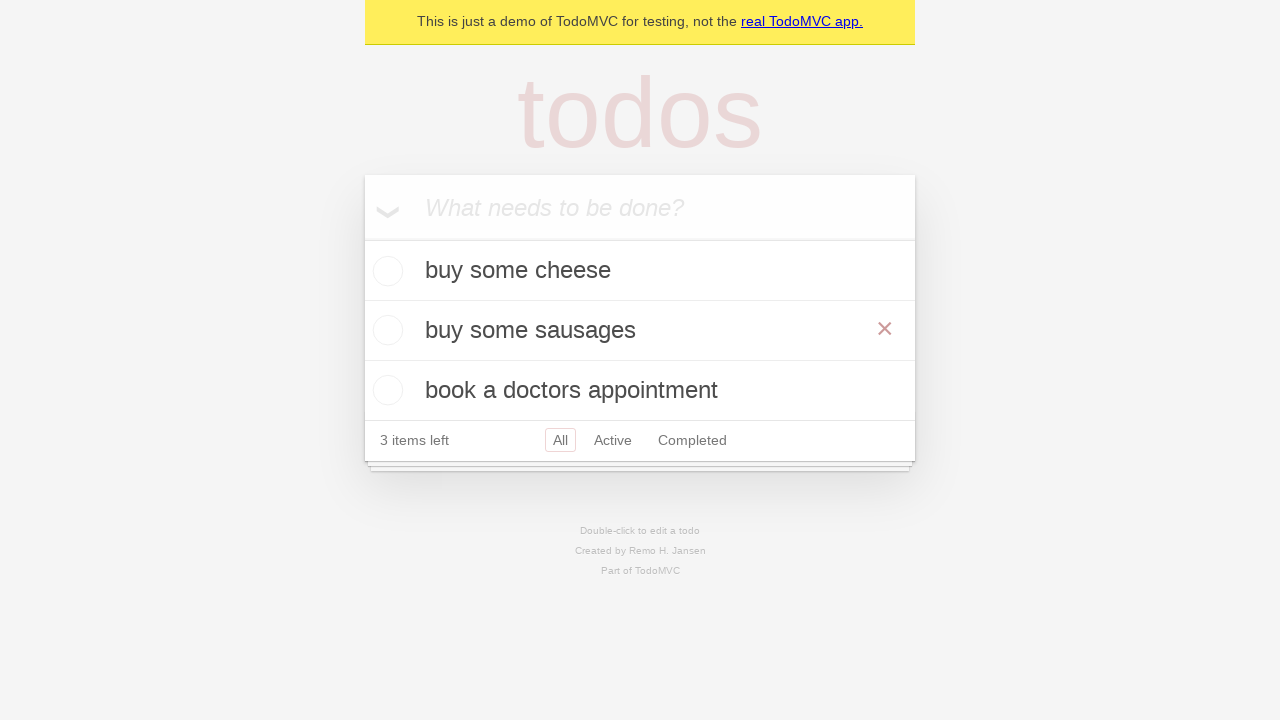

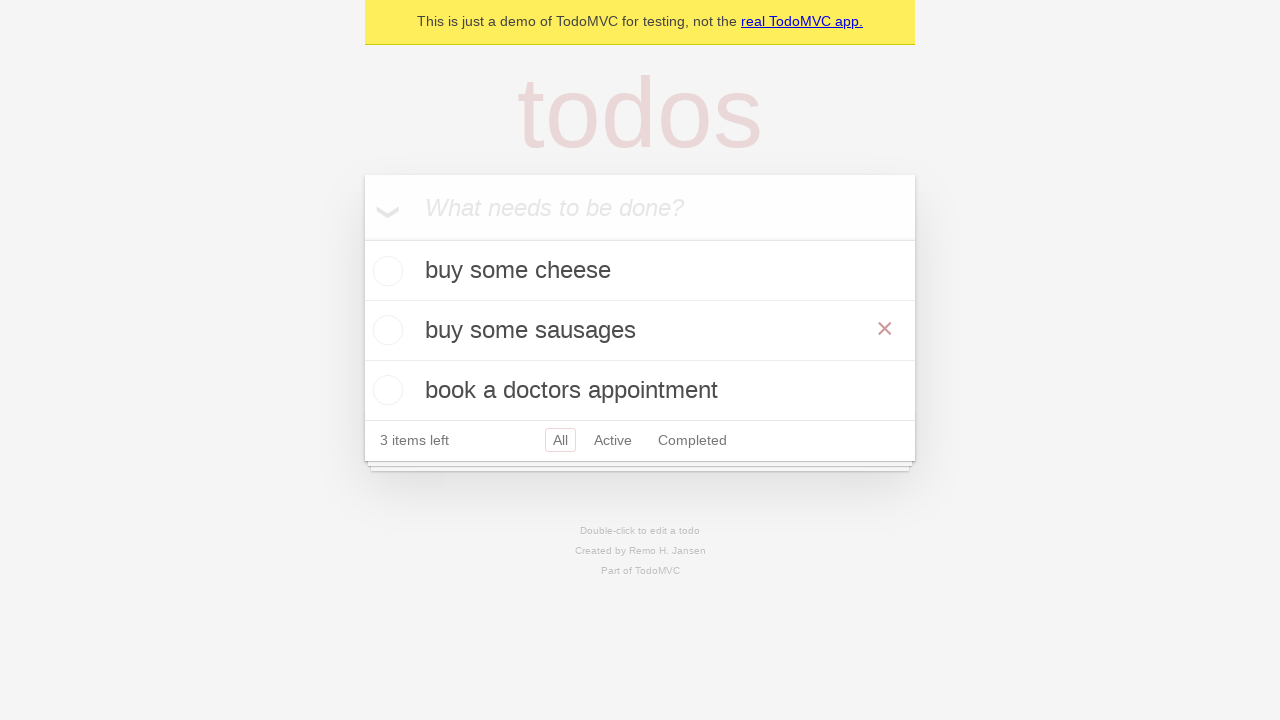